Navigates to the UIDAI contact support page and interacts with the language selection dropdown, verifying that the listbox options are available.

Starting URL: https://uidai.gov.in/en/contact-support.html

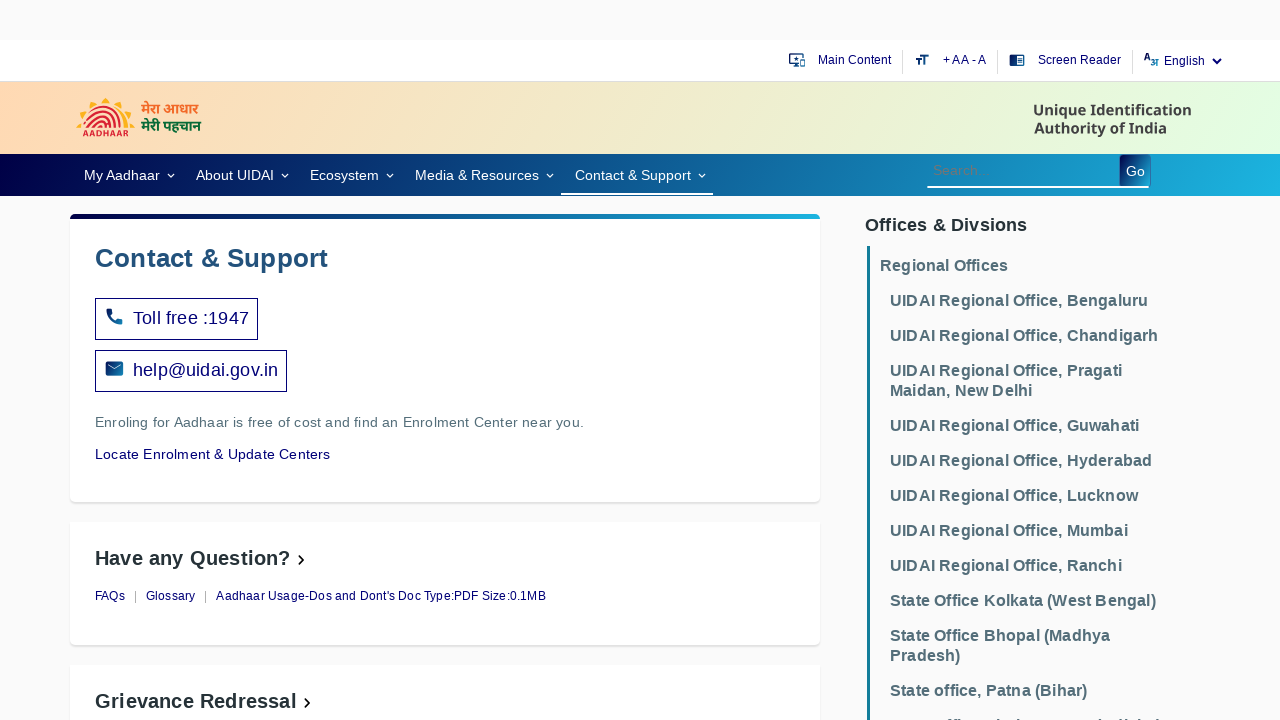

Waited for page to reach networkidle state
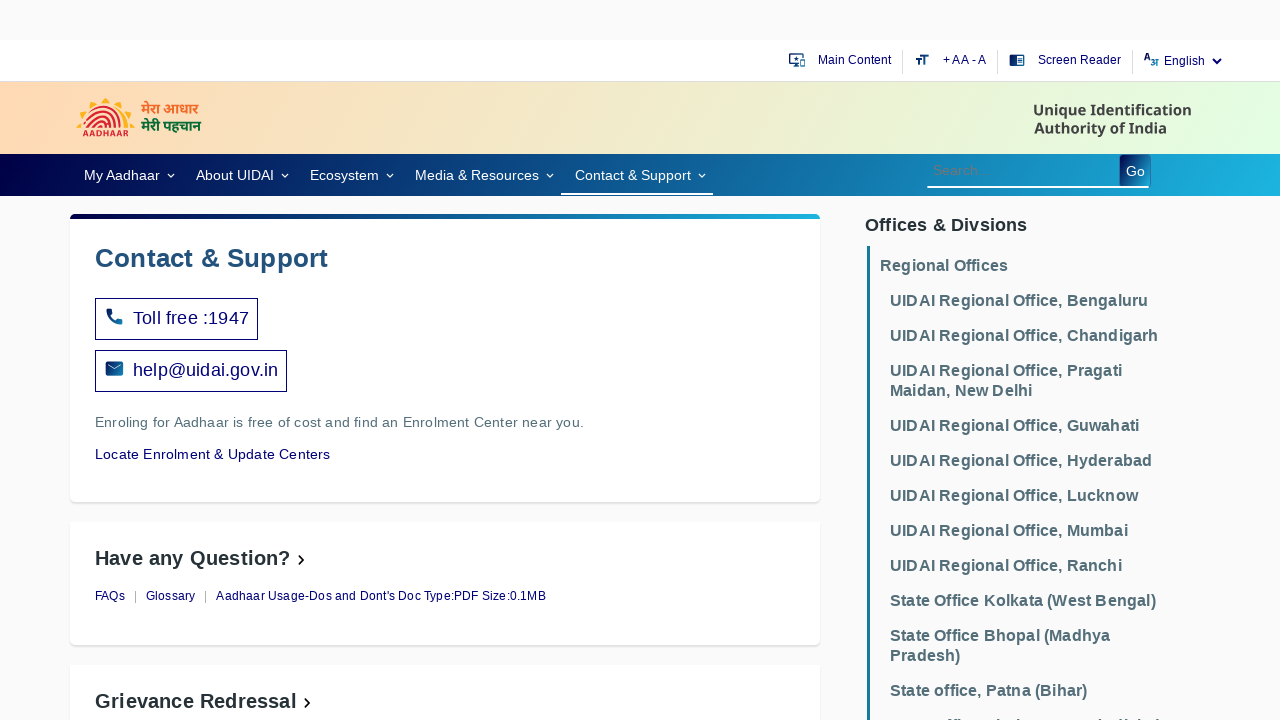

Language selection dropdown became available
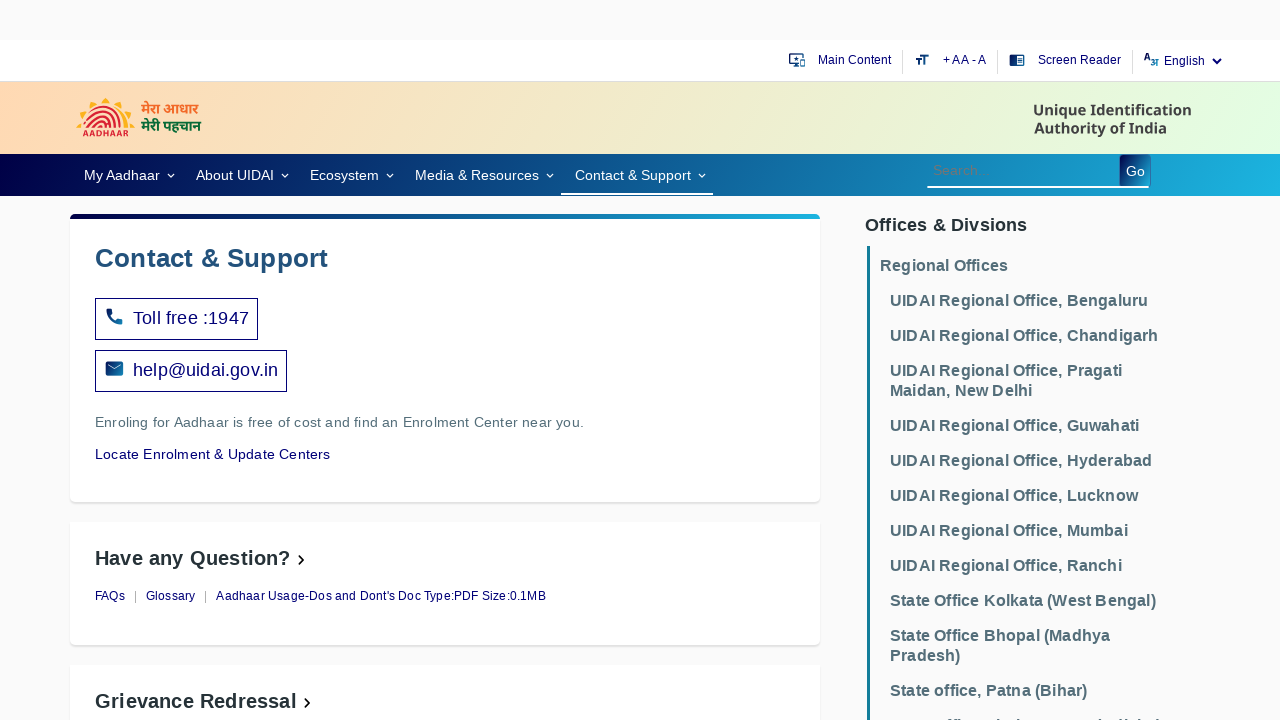

Clicked on the language selection dropdown at (1192, 61) on xpath=//div[@id='tjmod-334']//select[@title='select a language']
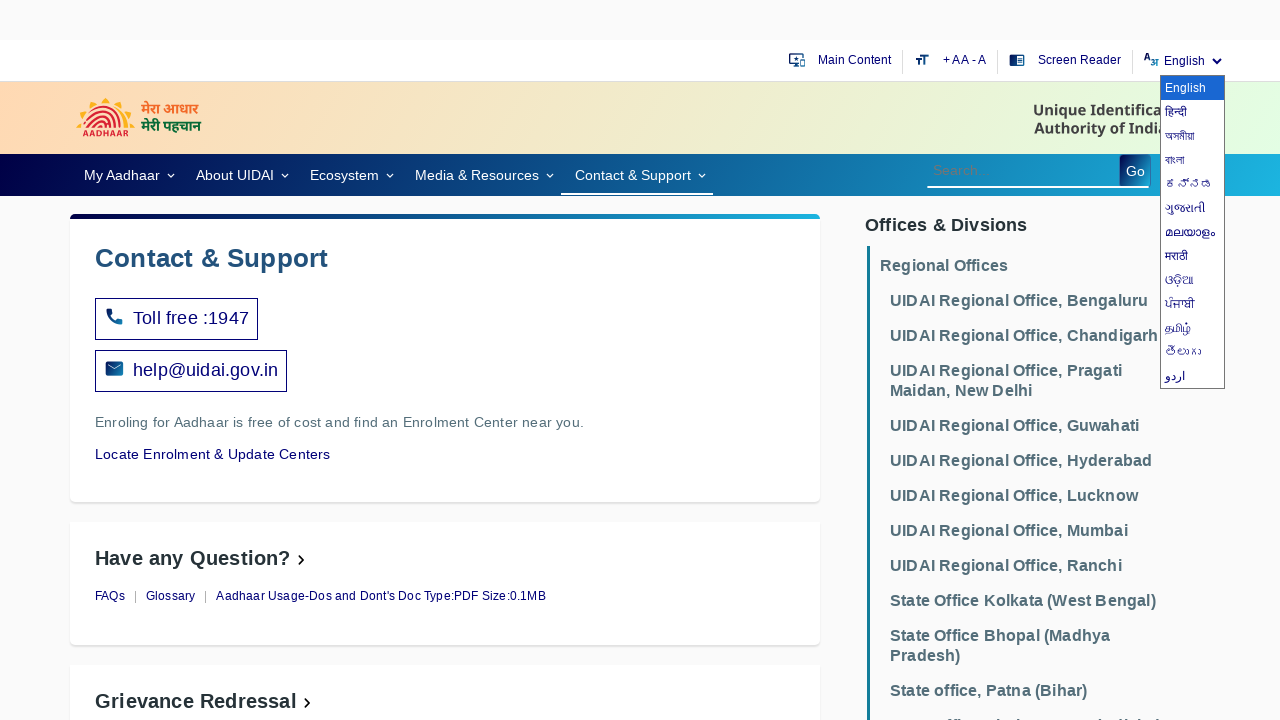

Selected first option from language dropdown to verify listbox options are available on //div[@id='tjmod-334']//select[@title='select a language']
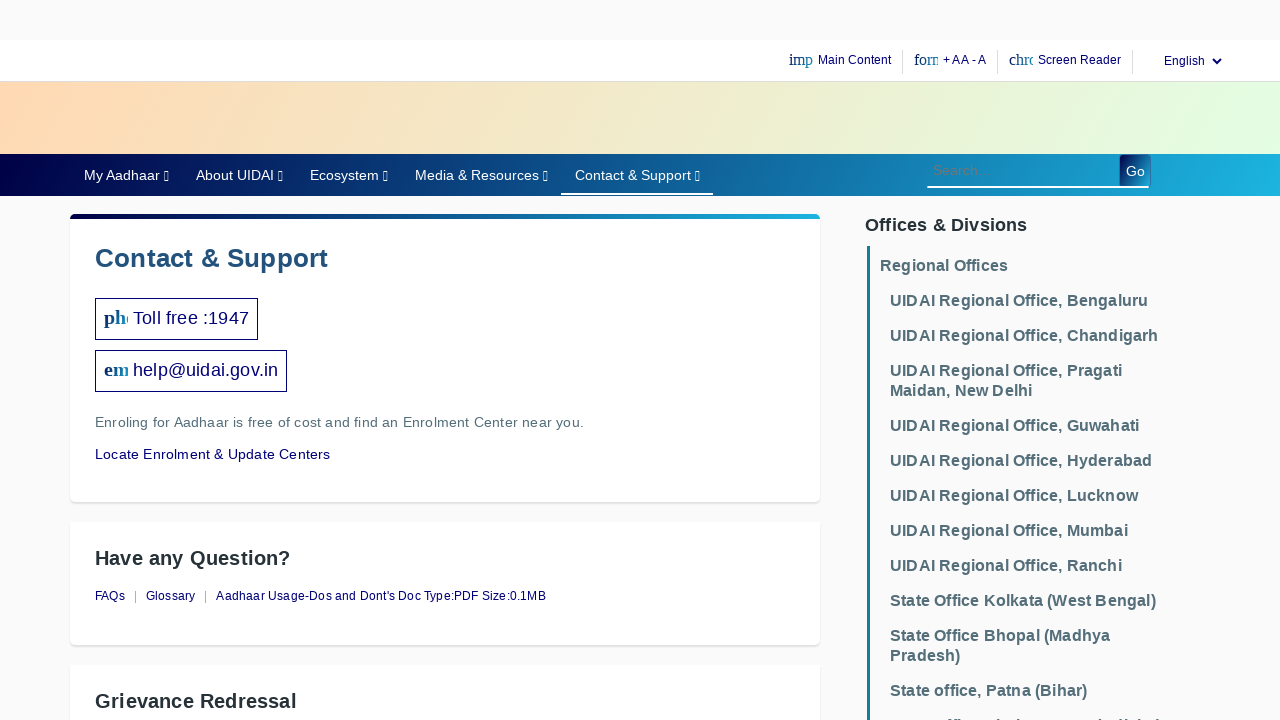

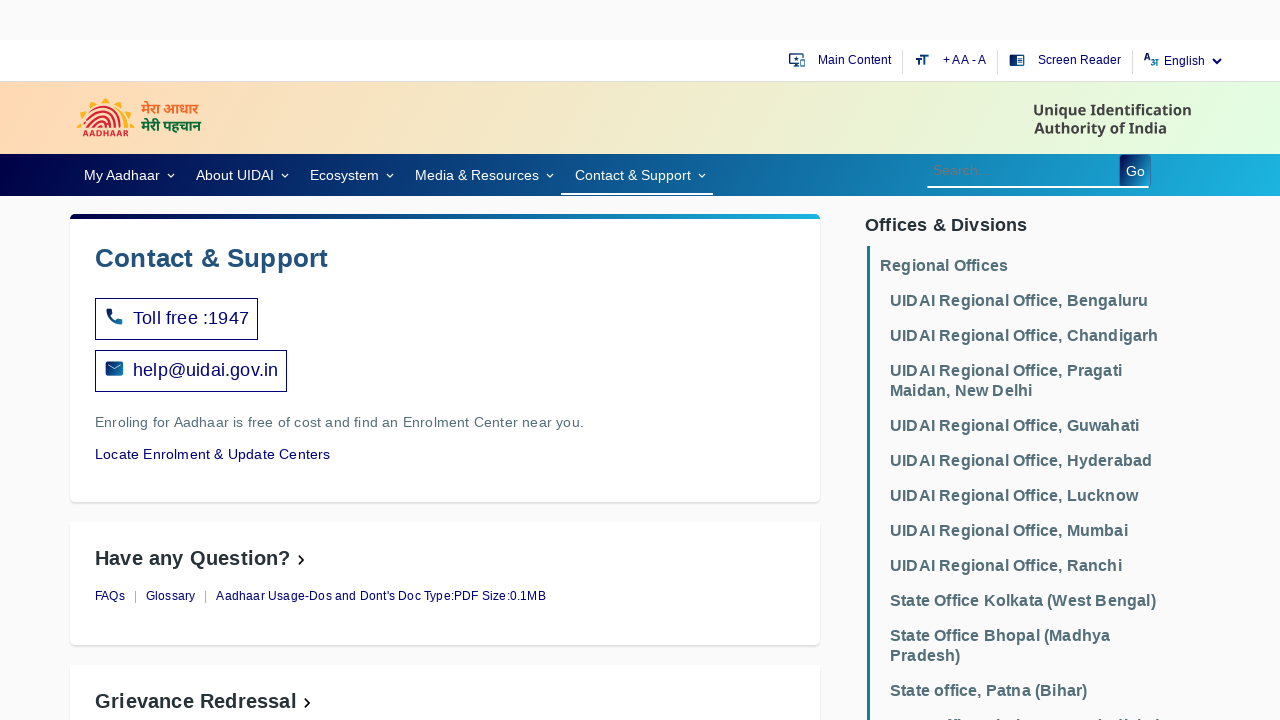